Tests clicking a button identified by class attribute and handling the resulting alert dialog three times

Starting URL: http://uitestingplayground.com/classattr

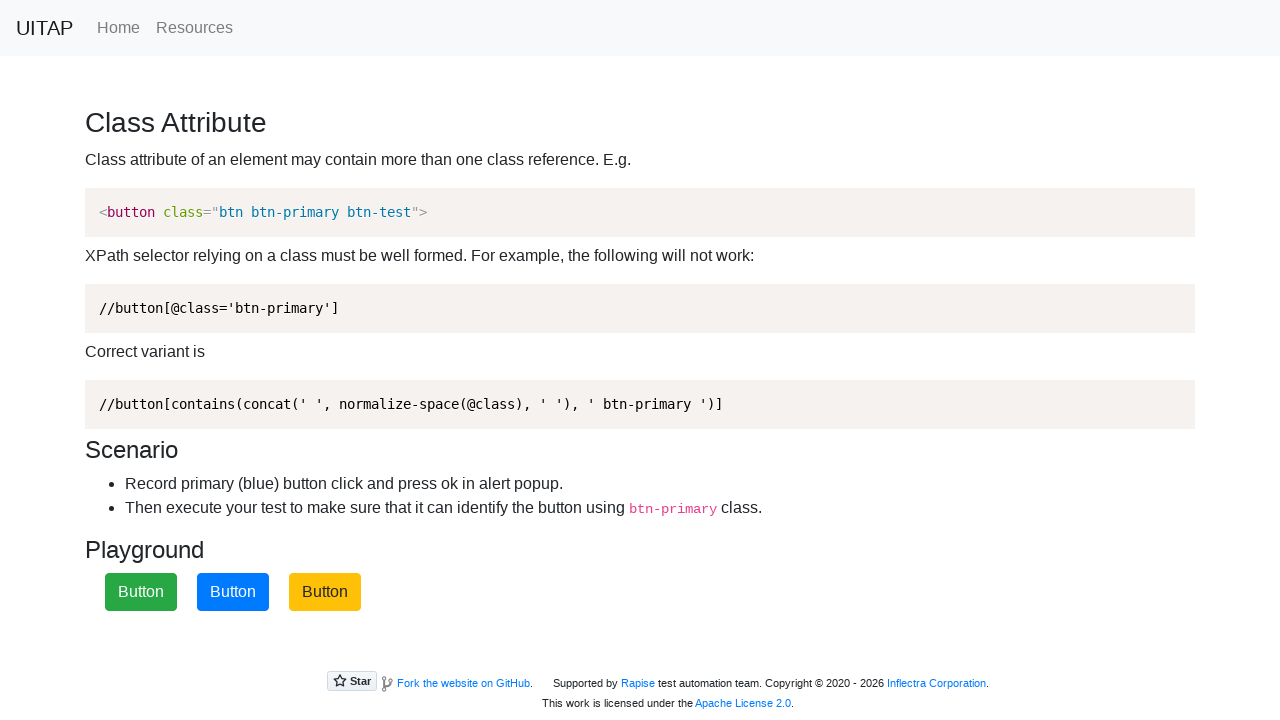

Clicked blue button (attempt 1 of 3) at (233, 592) on xpath=//button[contains(concat(' ', normalize-space(@class), ' '), ' btn-primary
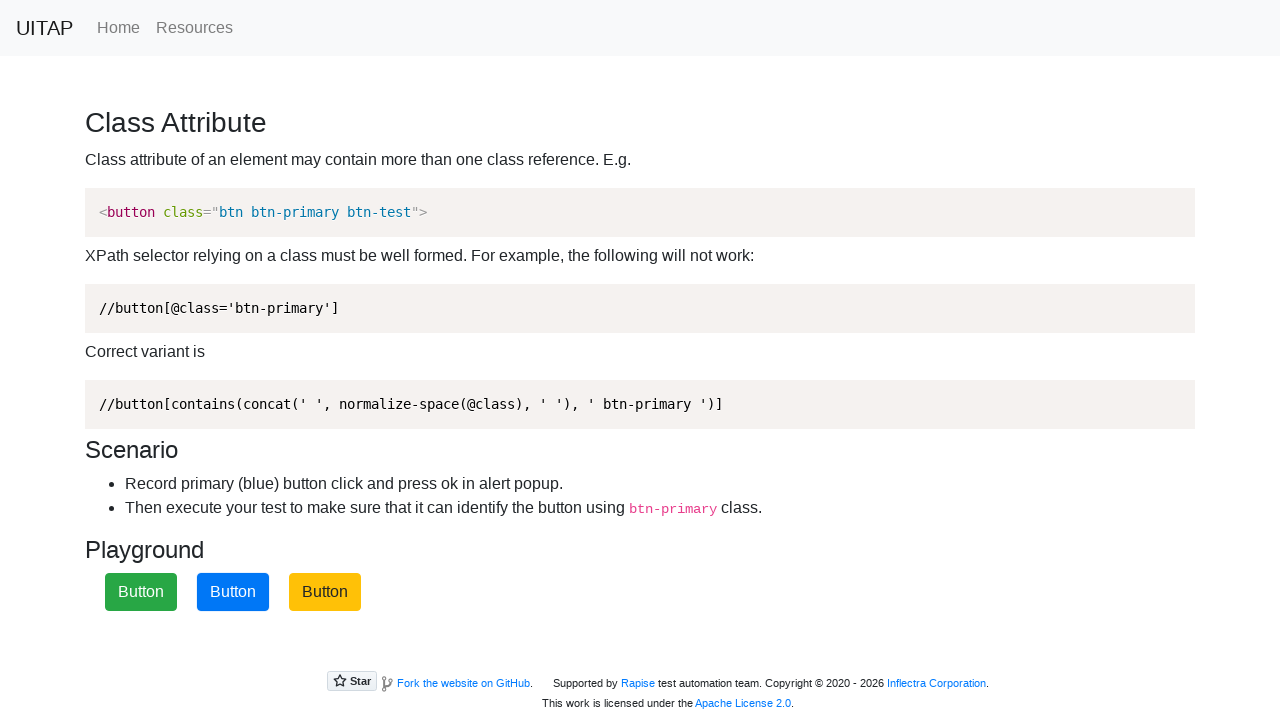

Set up alert handler for attempt 1
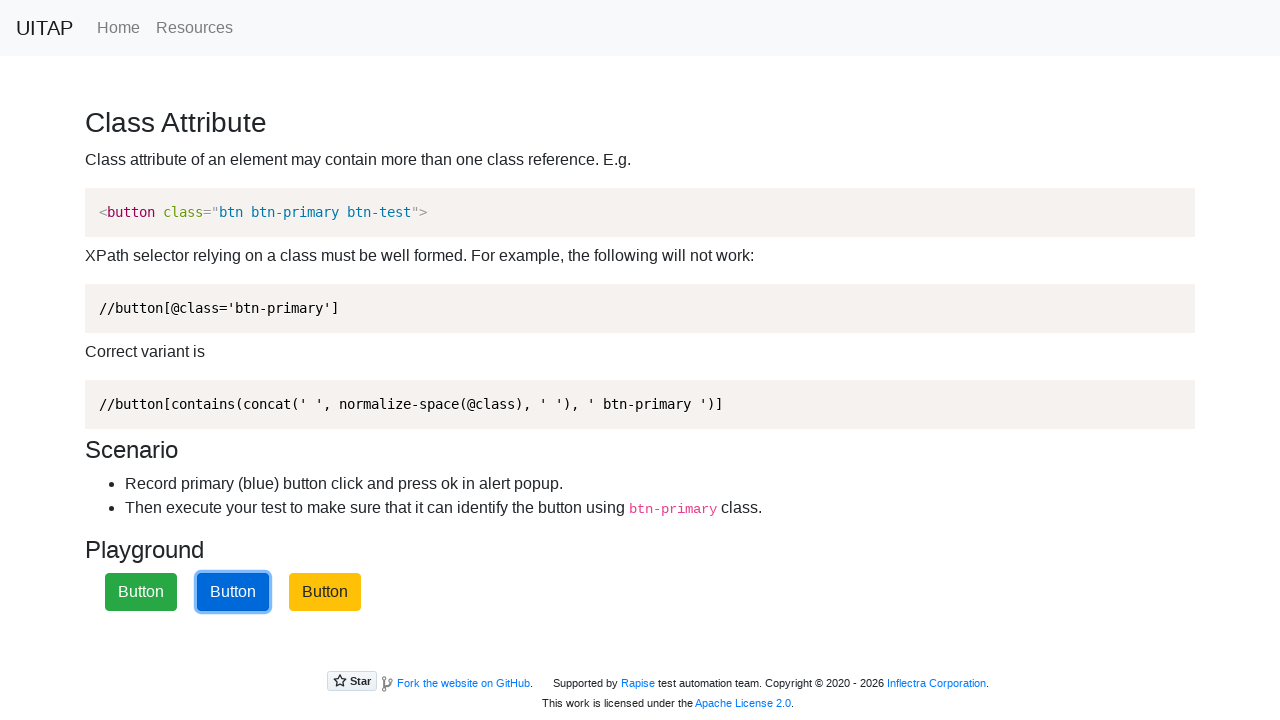

Waited for alert dialog to be handled (attempt 1 of 3)
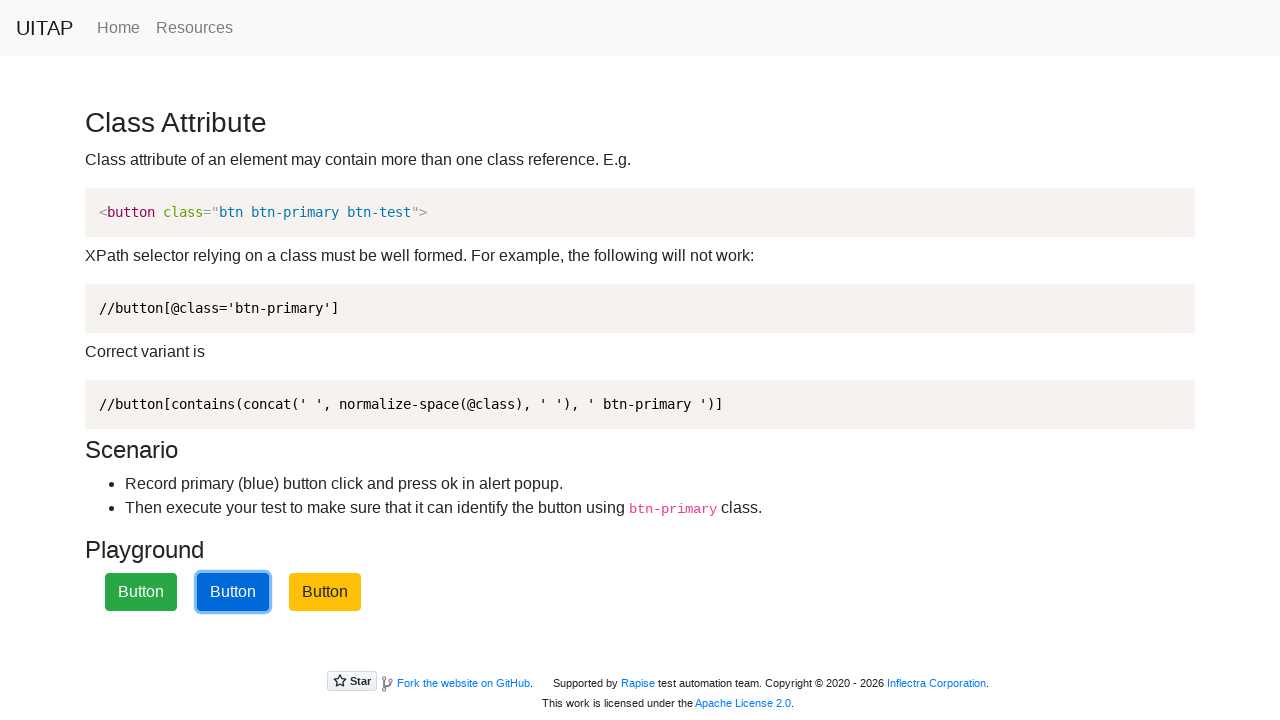

Clicked blue button (attempt 2 of 3) at (233, 592) on xpath=//button[contains(concat(' ', normalize-space(@class), ' '), ' btn-primary
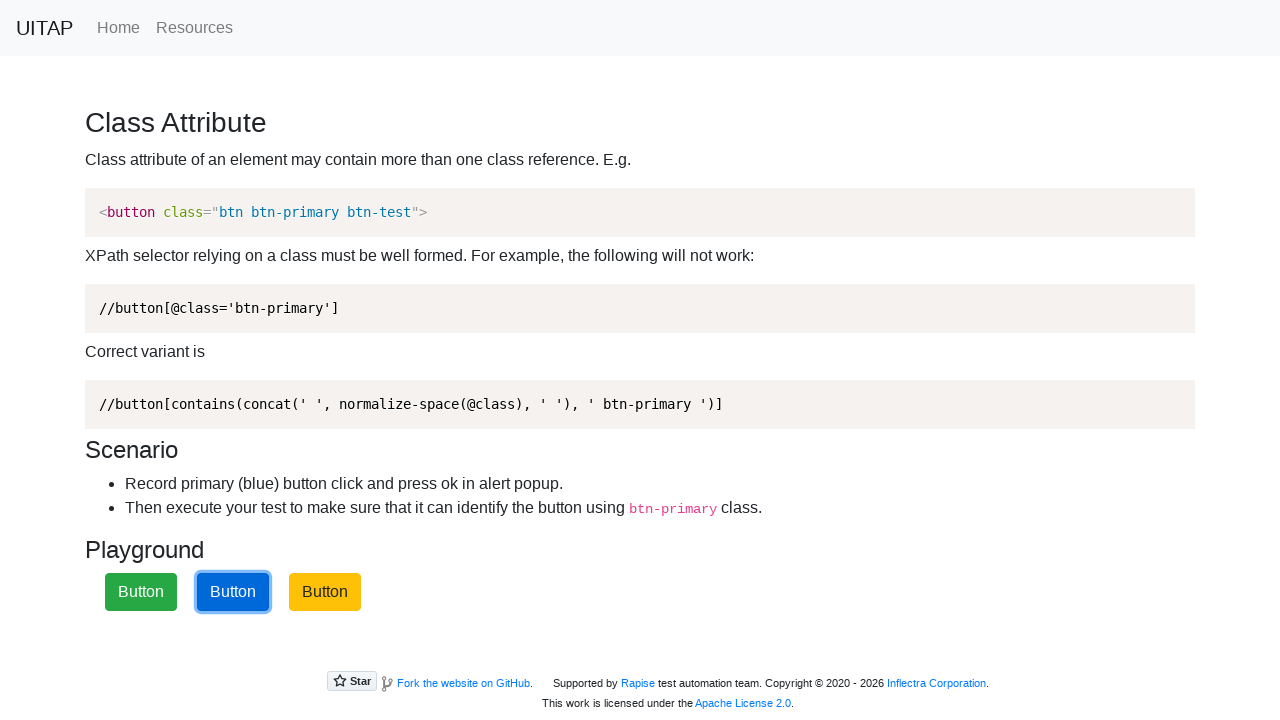

Set up alert handler for attempt 2
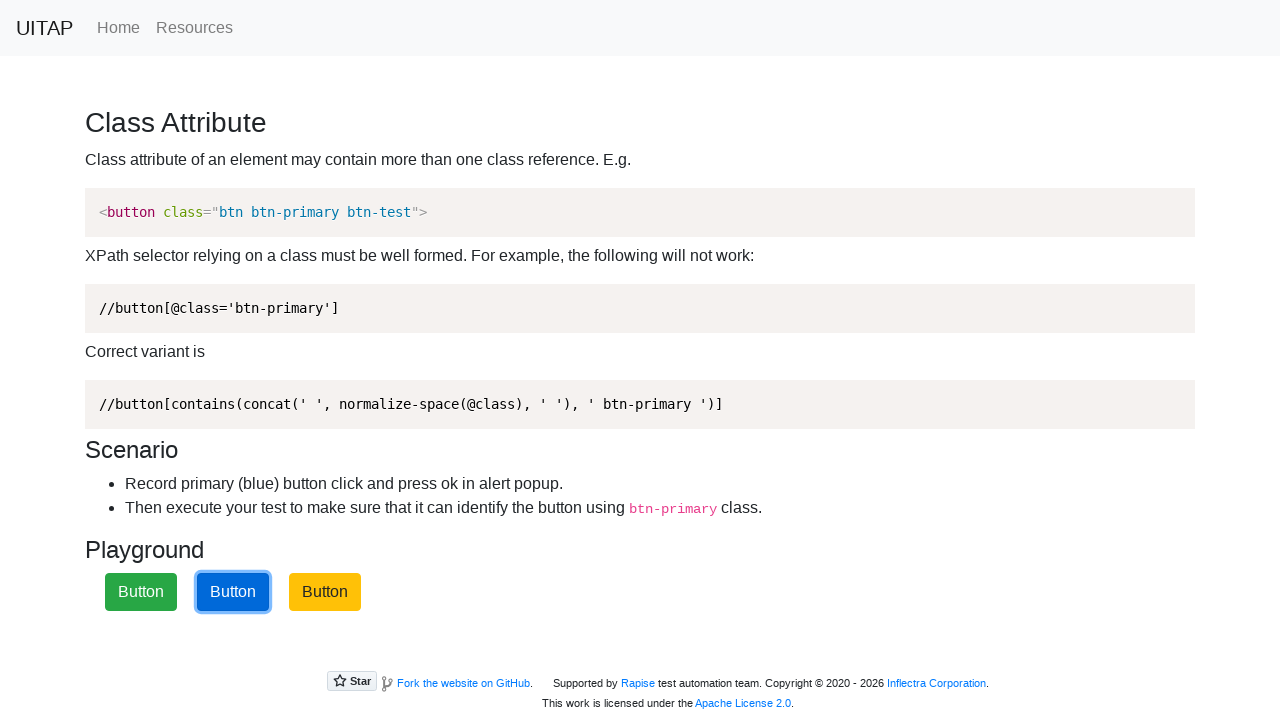

Waited for alert dialog to be handled (attempt 2 of 3)
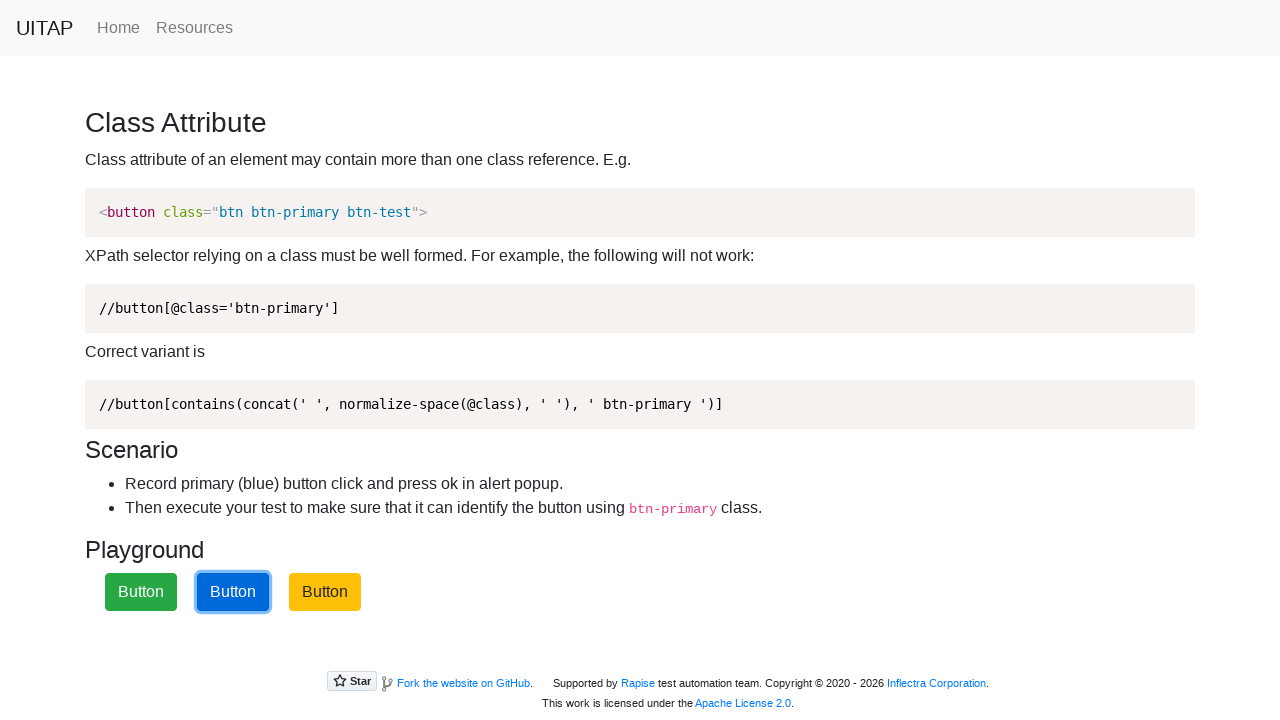

Clicked blue button (attempt 3 of 3) at (233, 592) on xpath=//button[contains(concat(' ', normalize-space(@class), ' '), ' btn-primary
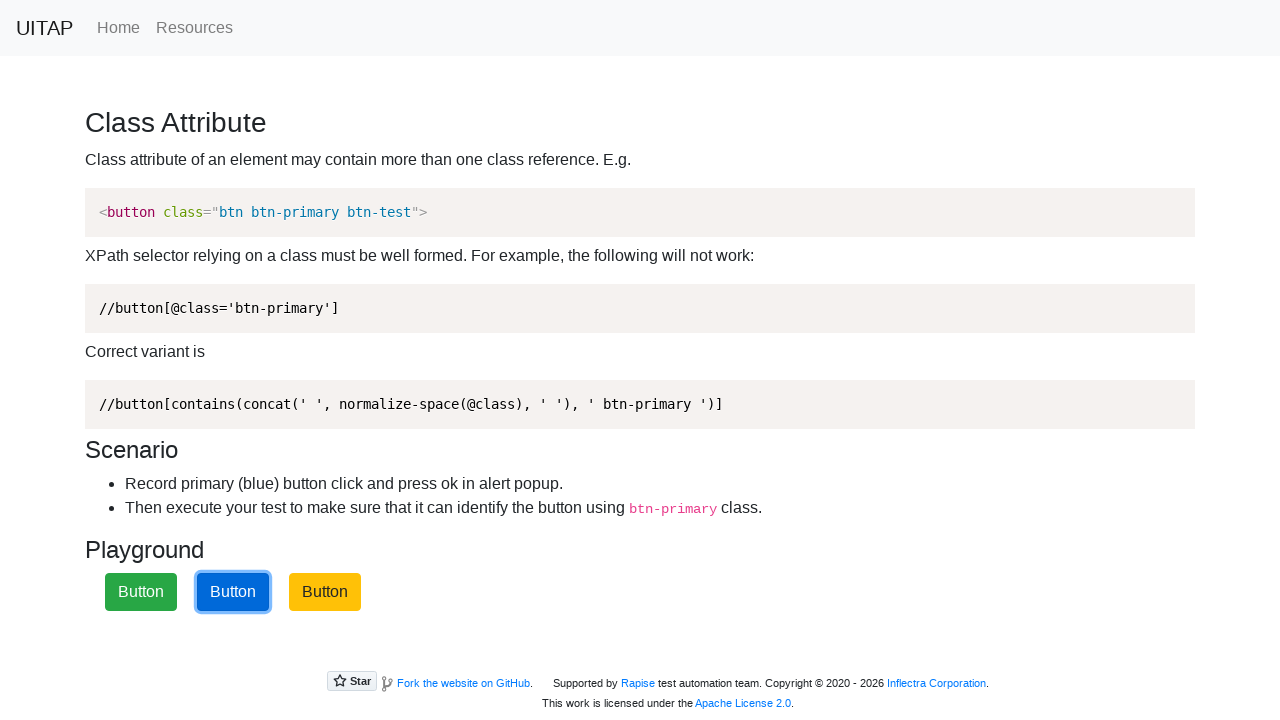

Set up alert handler for attempt 3
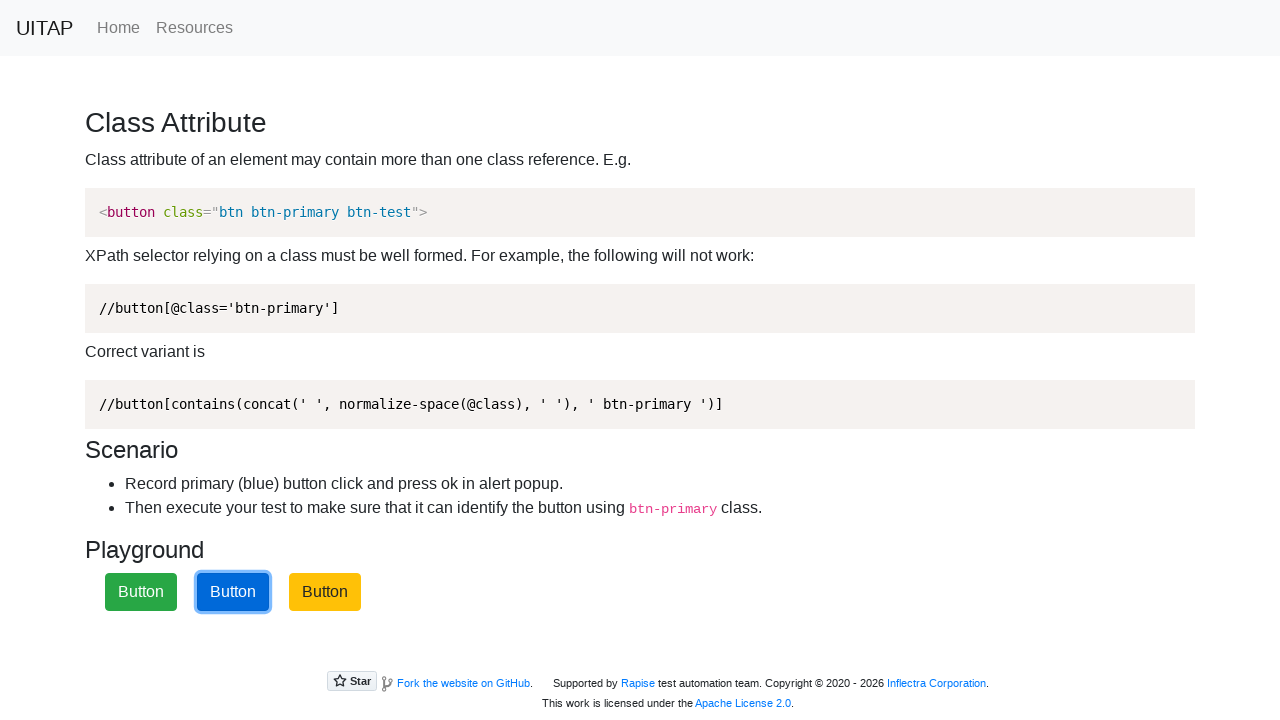

Waited for alert dialog to be handled (attempt 3 of 3)
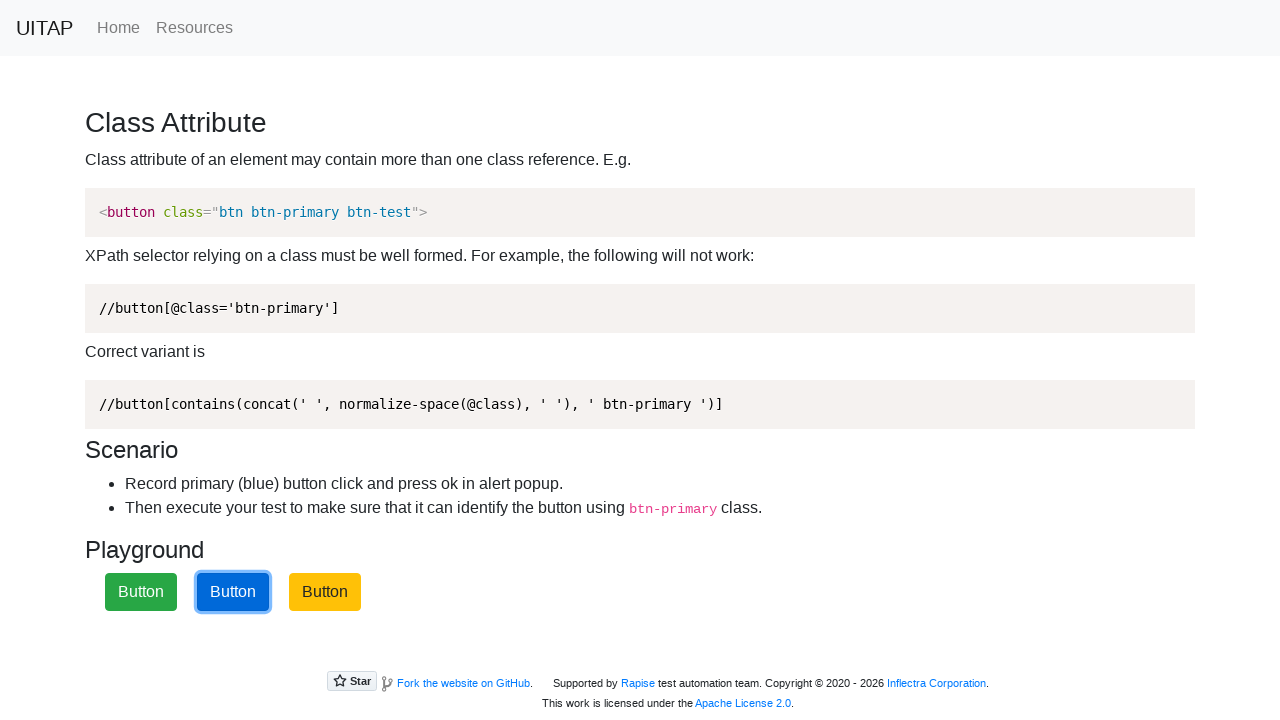

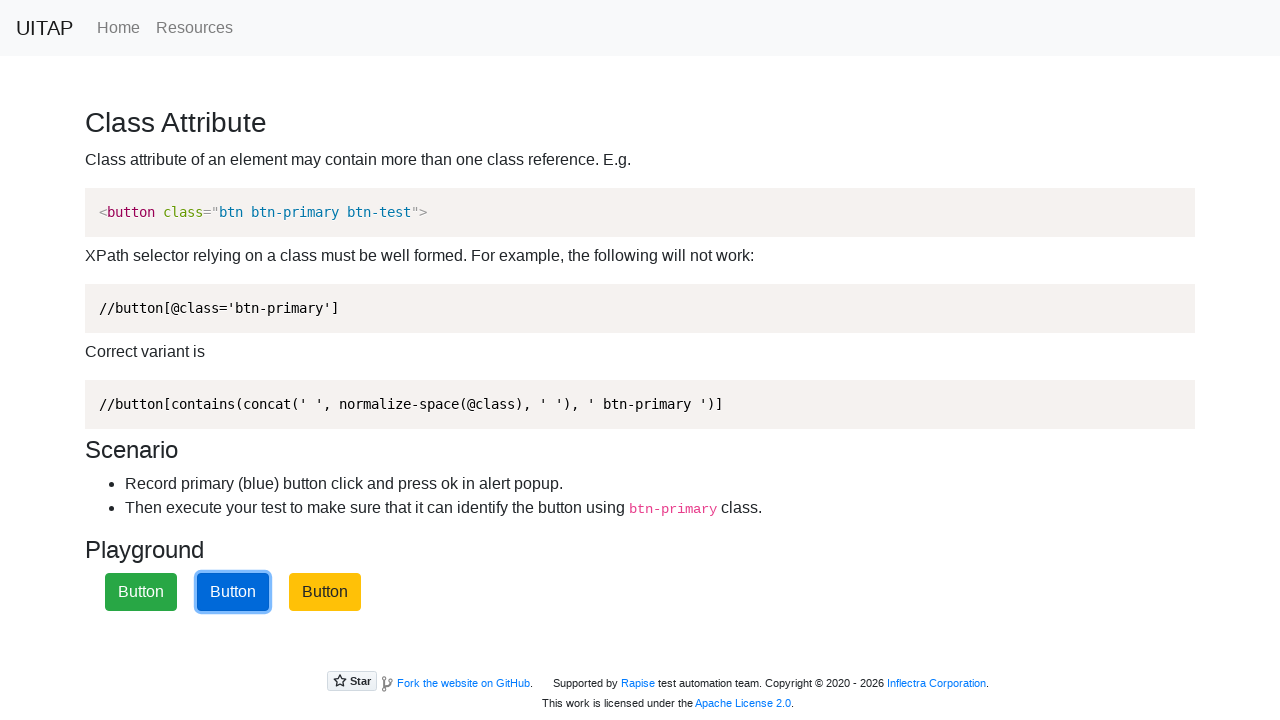